Tests radio button behavior by verifying initial unchecked states, clicking radio buttons, and confirming that selecting one radio button deselects the other.

Starting URL: https://play1.automationcamp.ir/forms.html

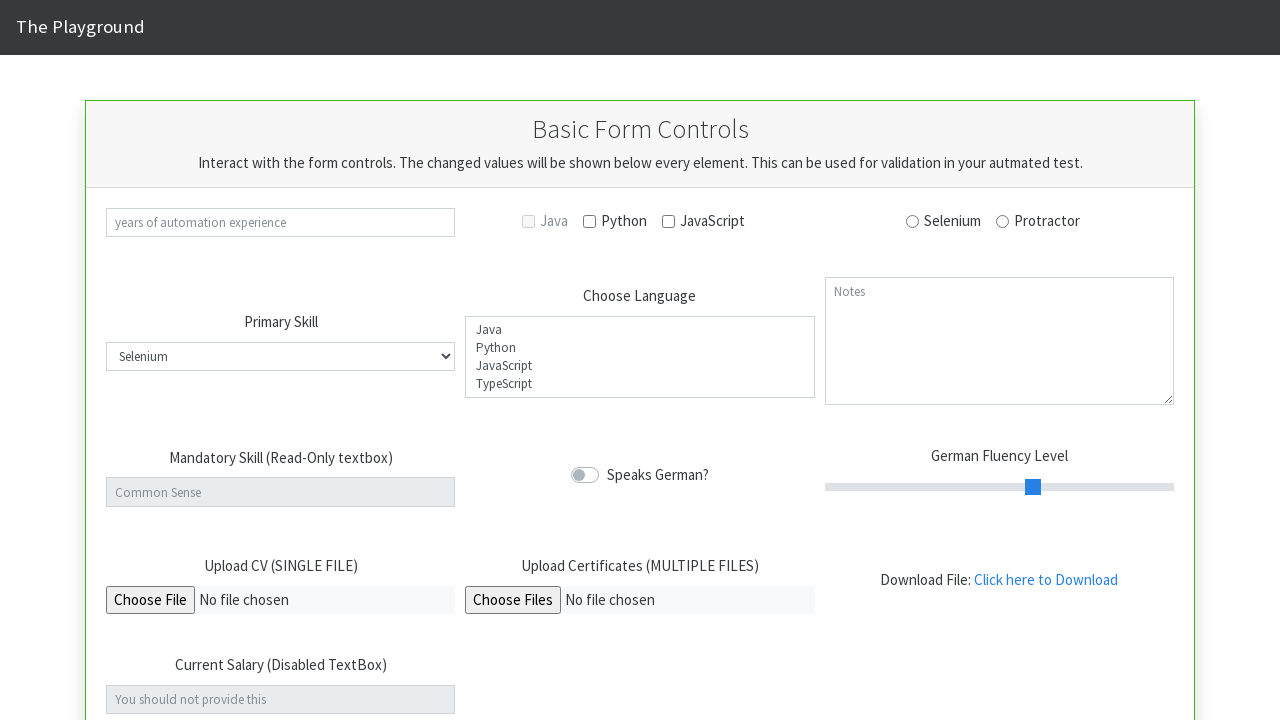

Verified rad_selenium radio button is initially unchecked
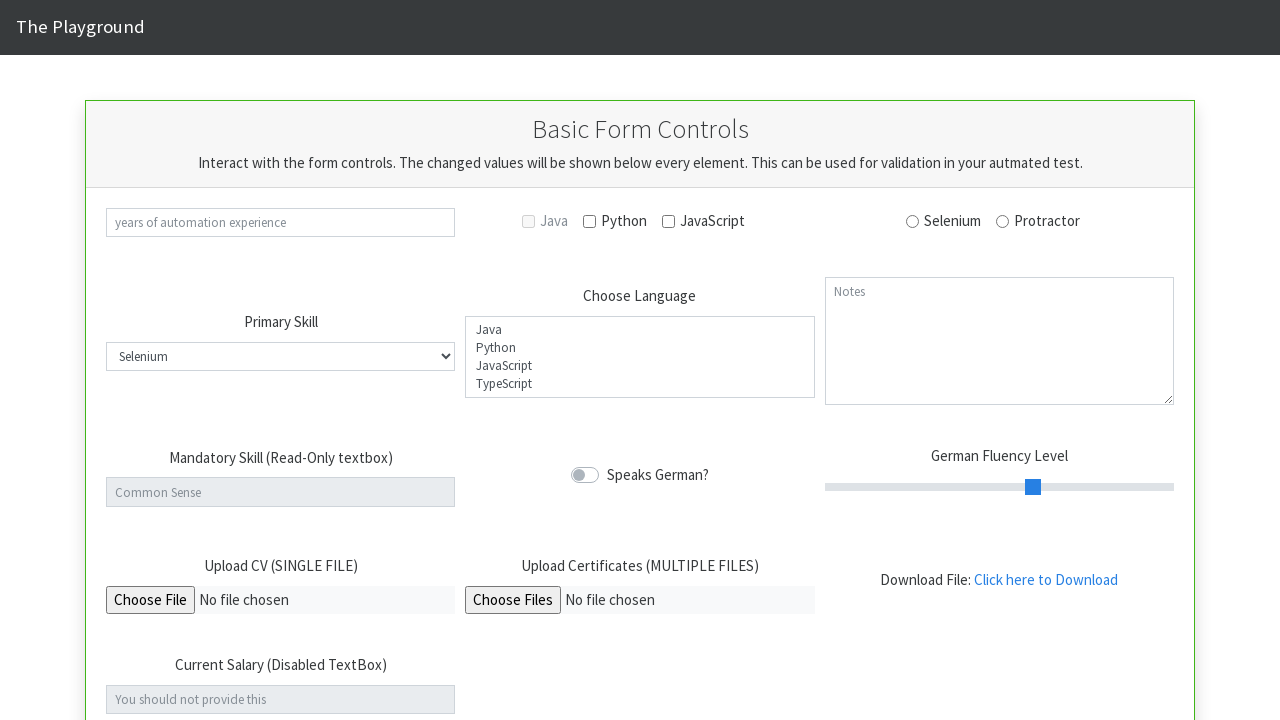

Verified rad_protractor radio button is initially unchecked
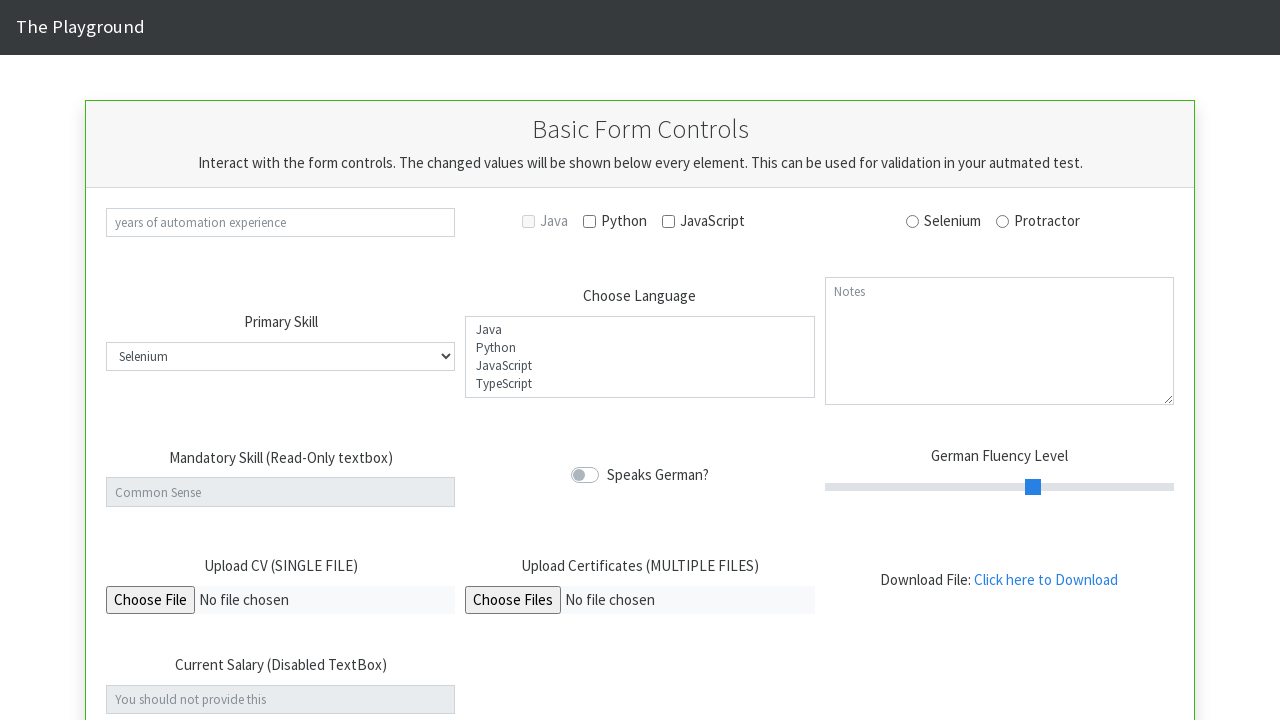

Clicked rad_protractor radio button at (1003, 221) on #rad_protractor
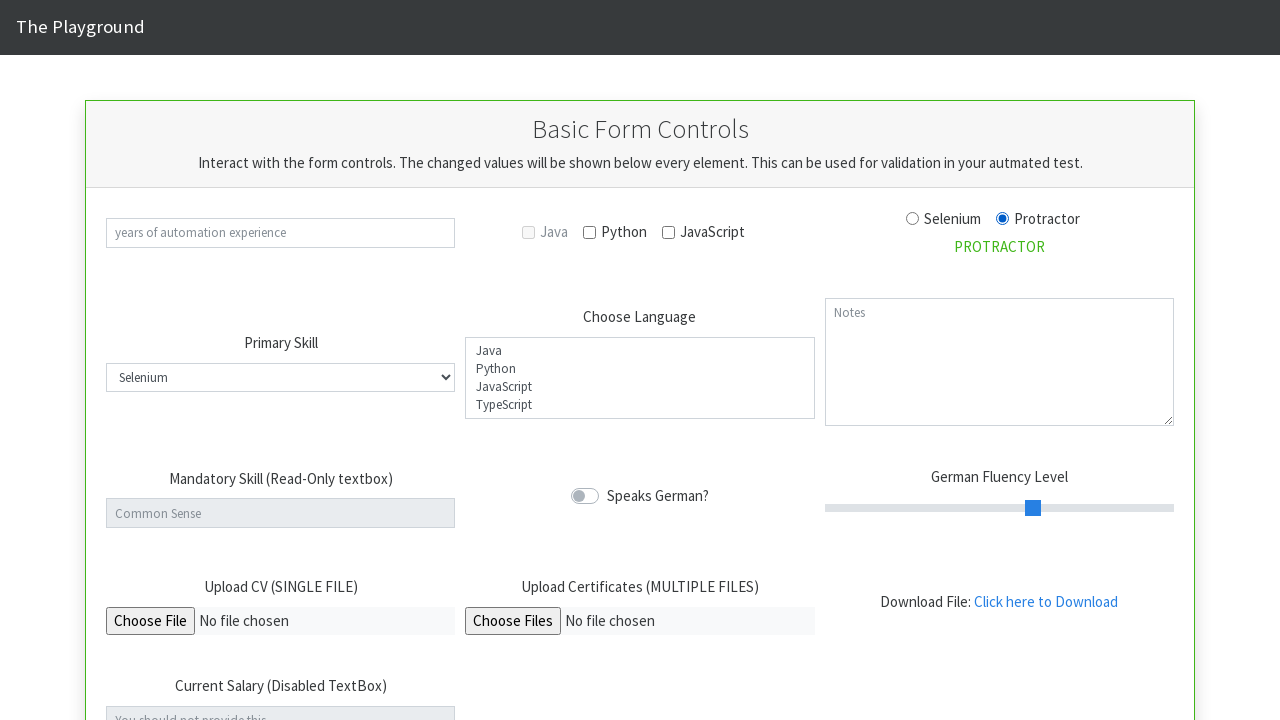

Verified rad_protractor radio button is now checked
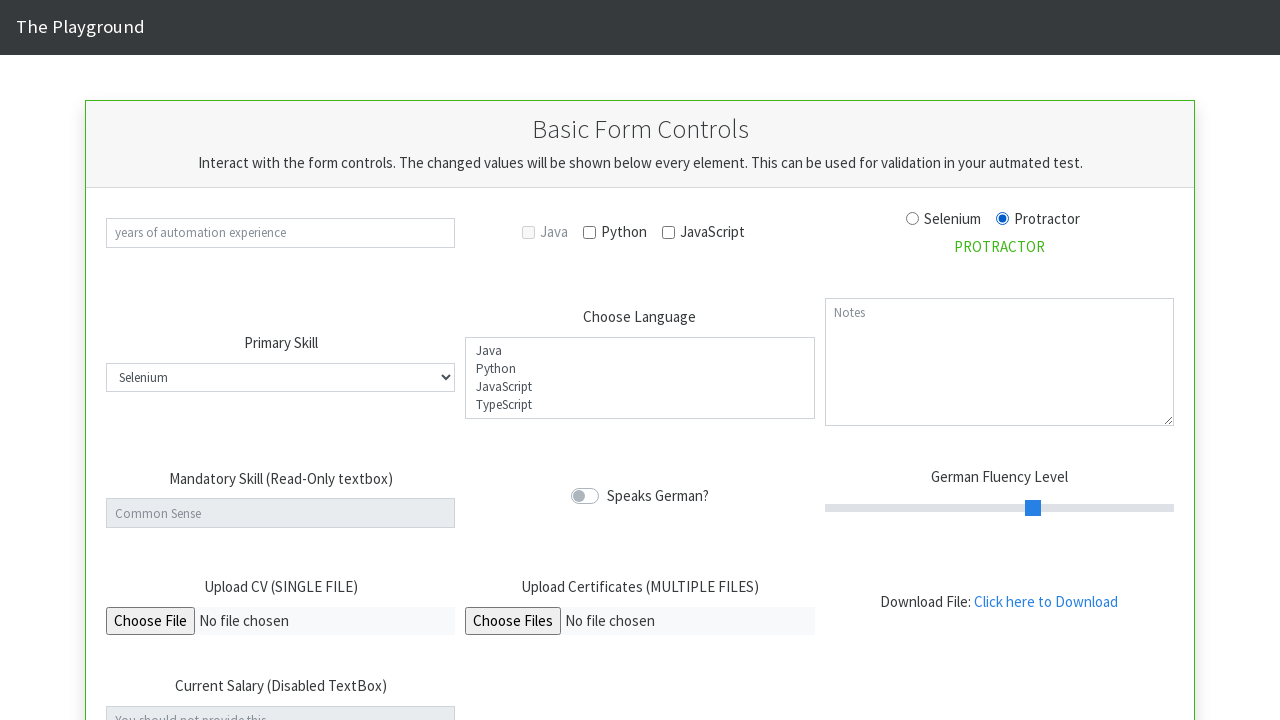

Verified rad_selenium radio button is still unchecked
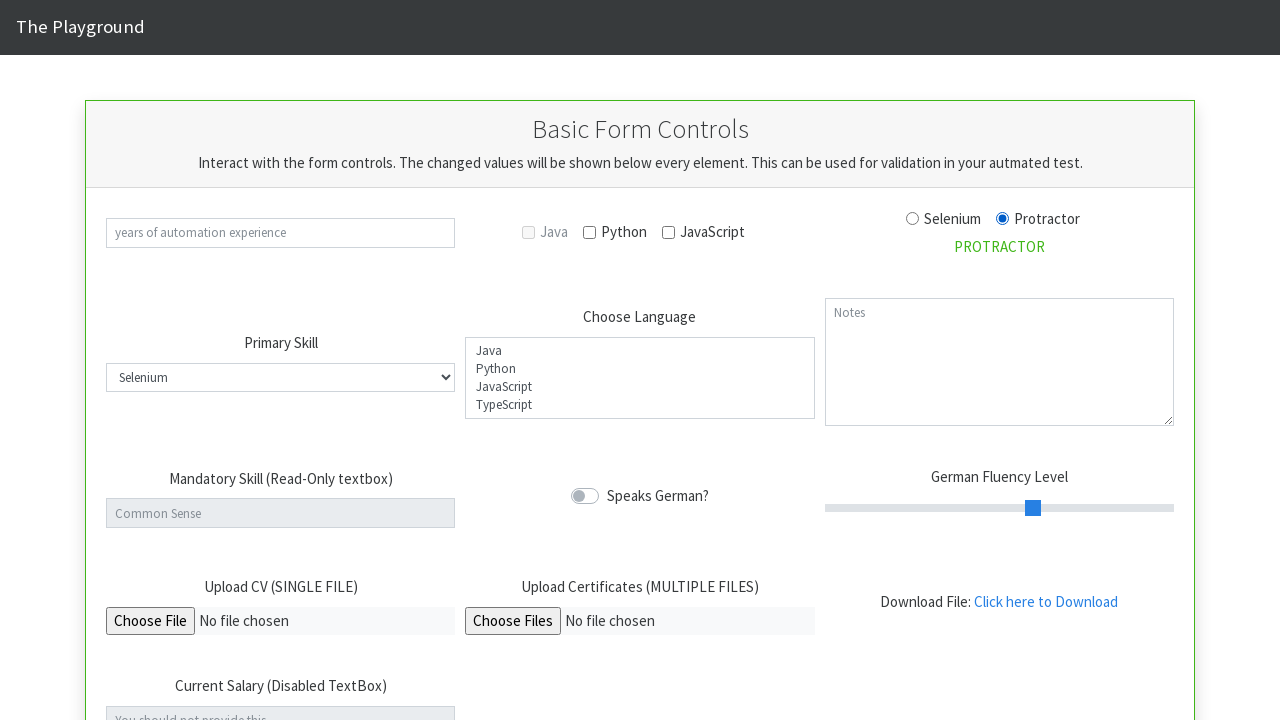

Clicked rad_selenium radio button at (913, 219) on #rad_selenium
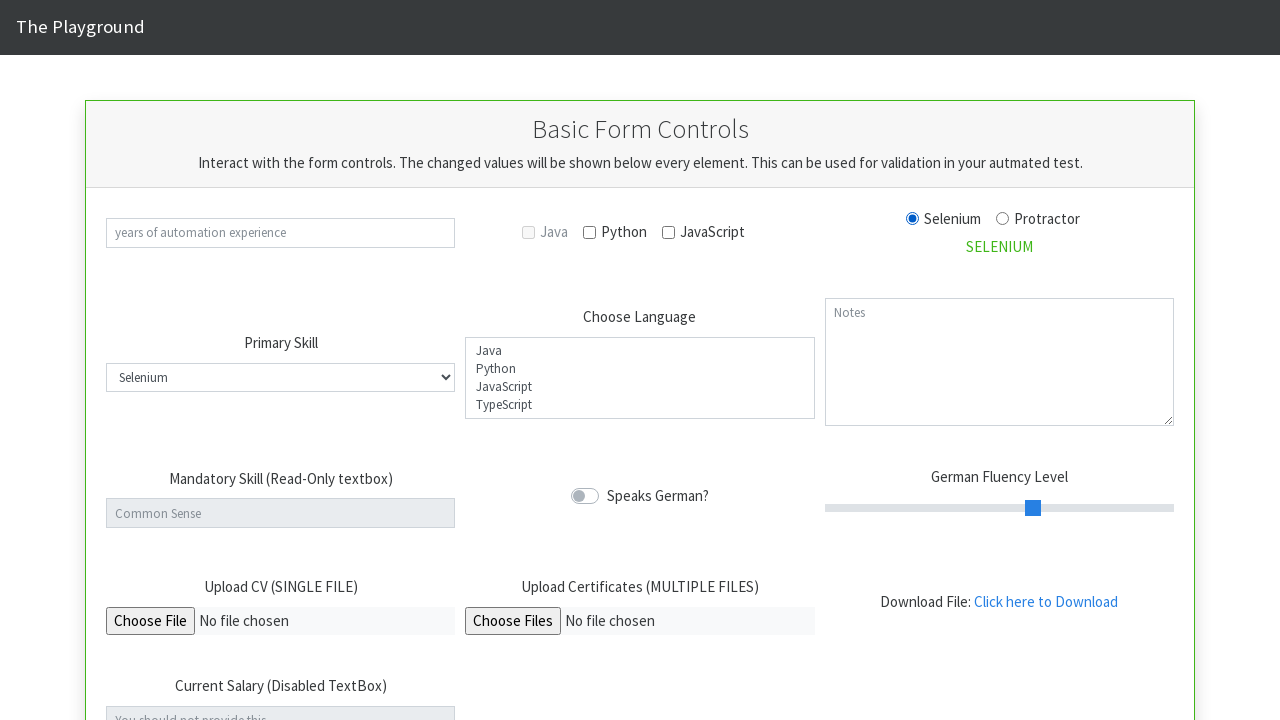

Verified rad_selenium radio button is now checked
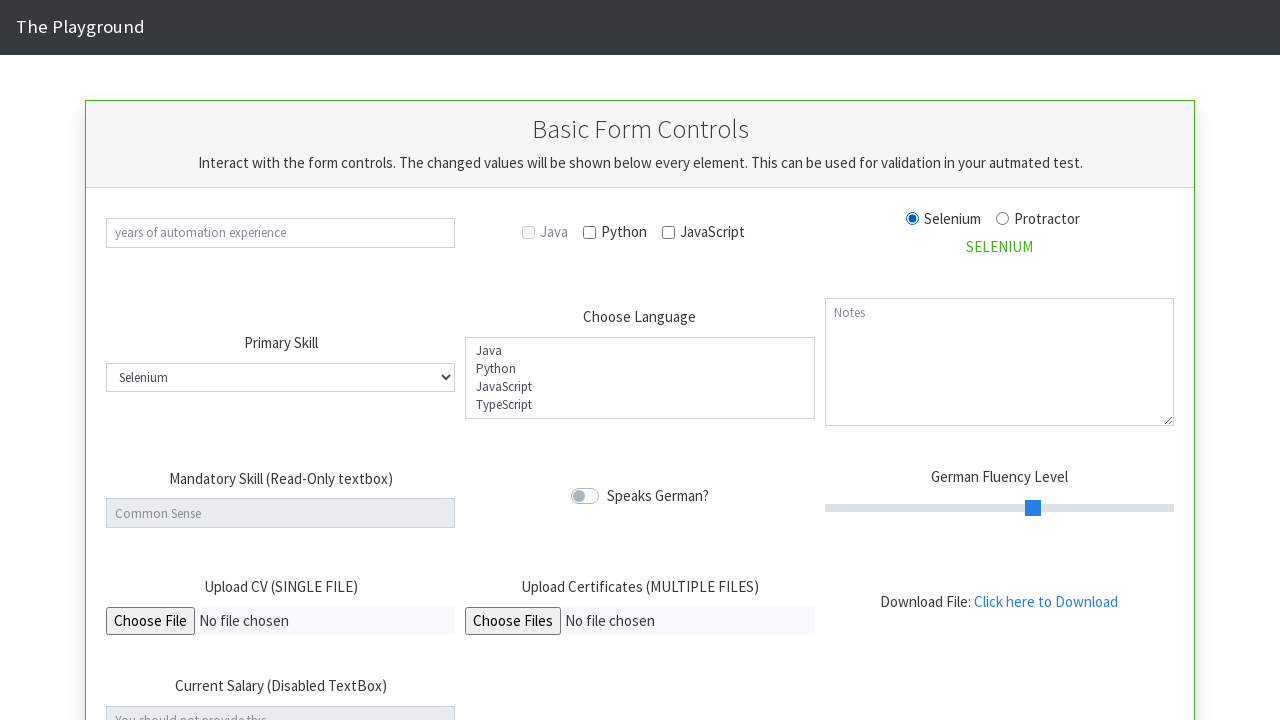

Verified rad_protractor radio button is now unchecked (radio button mutual exclusivity confirmed)
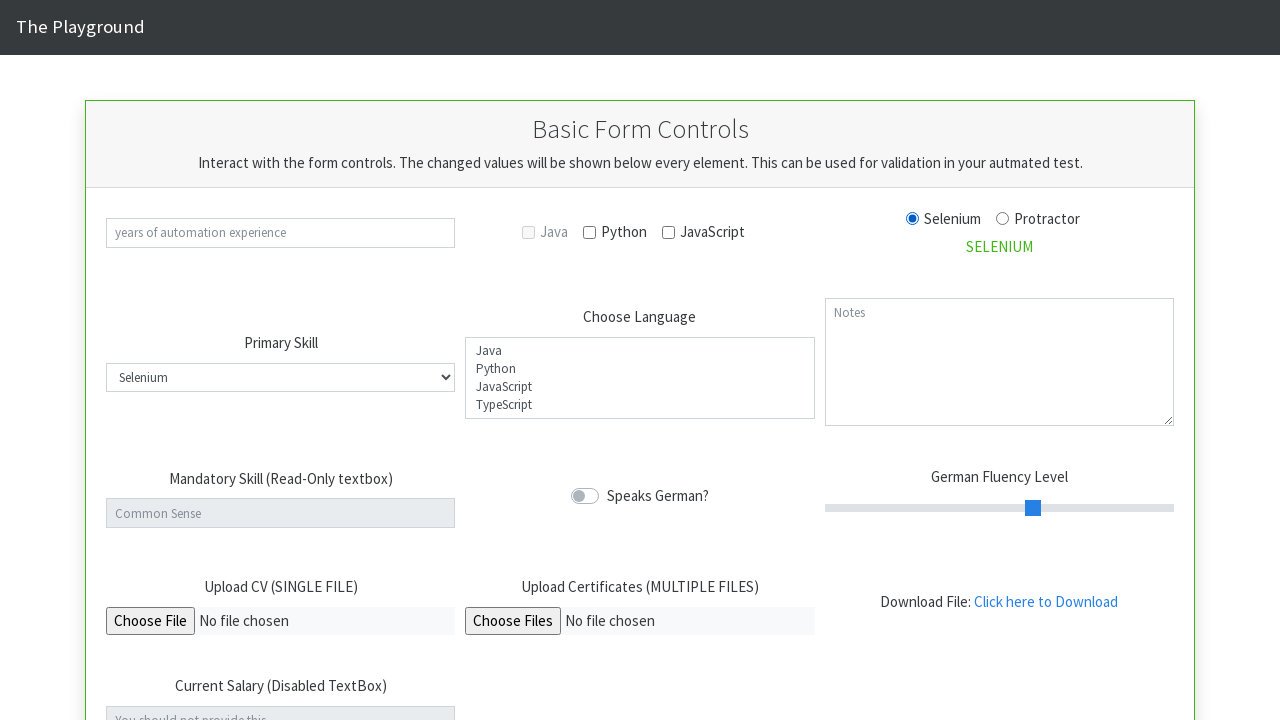

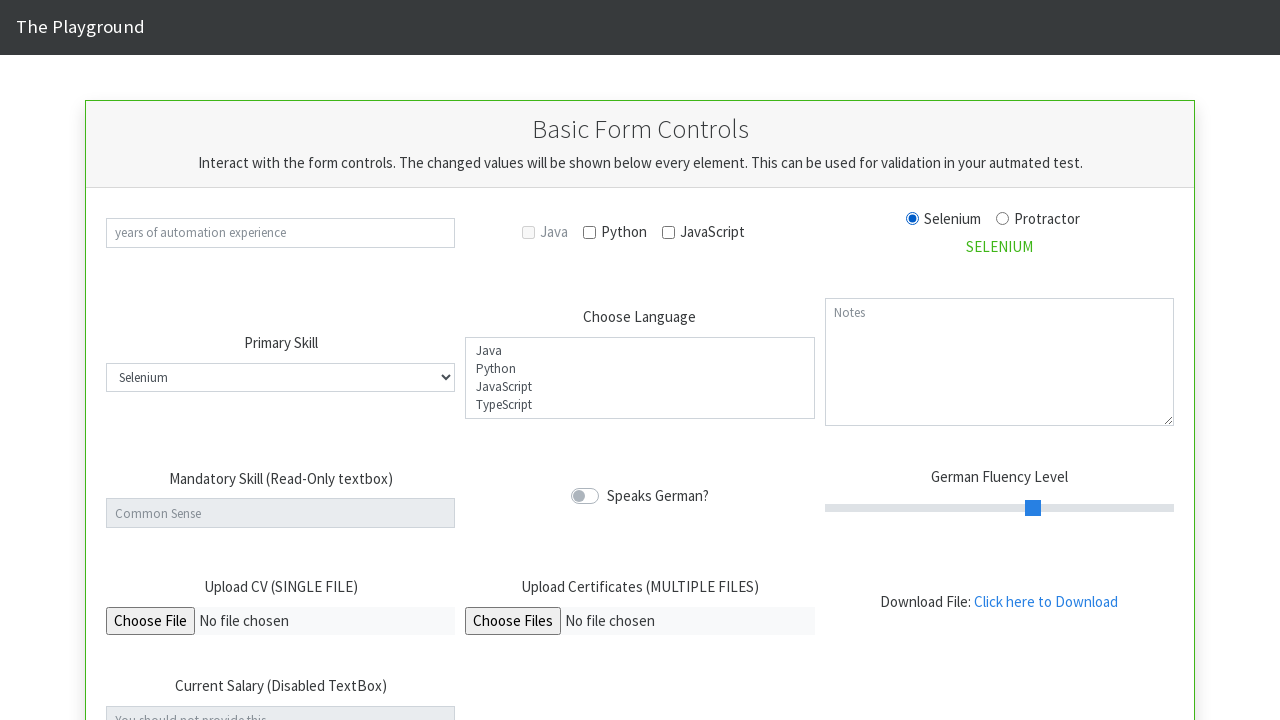